Tests waiting for a specific number of images to load on a page with lazy-loading images

Starting URL: https://bonigarcia.dev/selenium-webdriver-java/loading-images.html

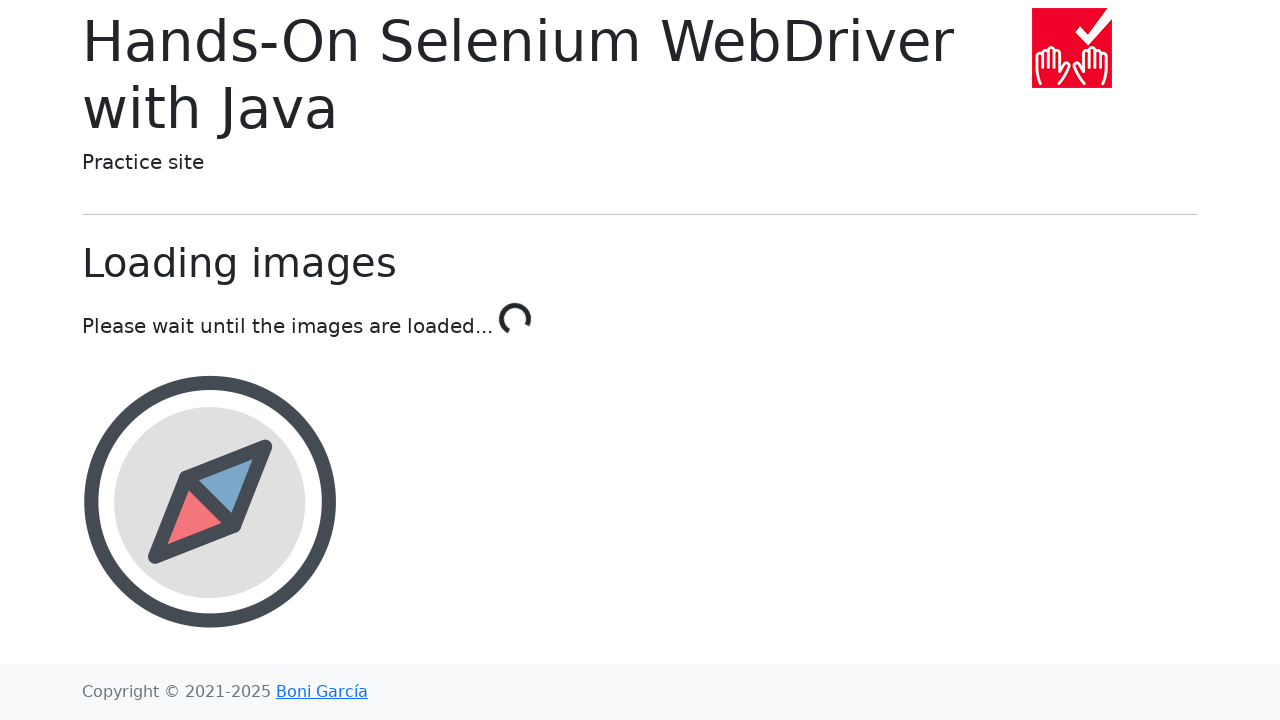

Waited for the 4th image to be present in the container
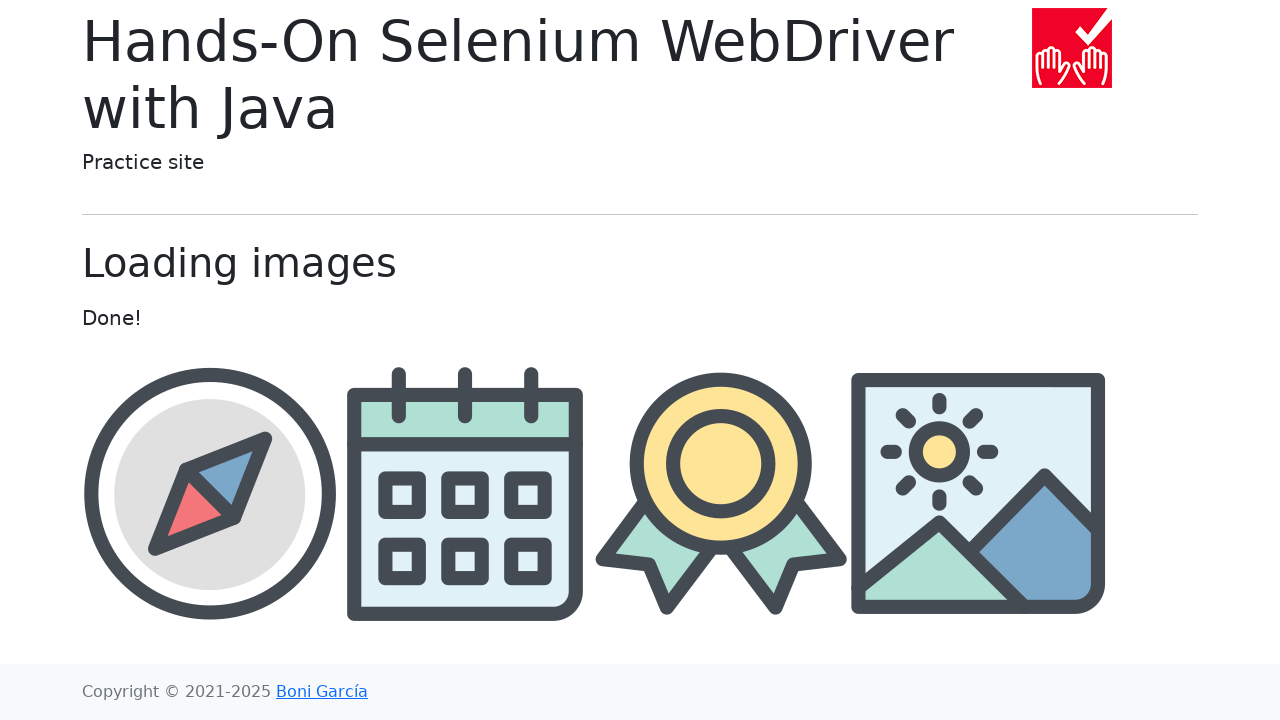

Located all images in the container
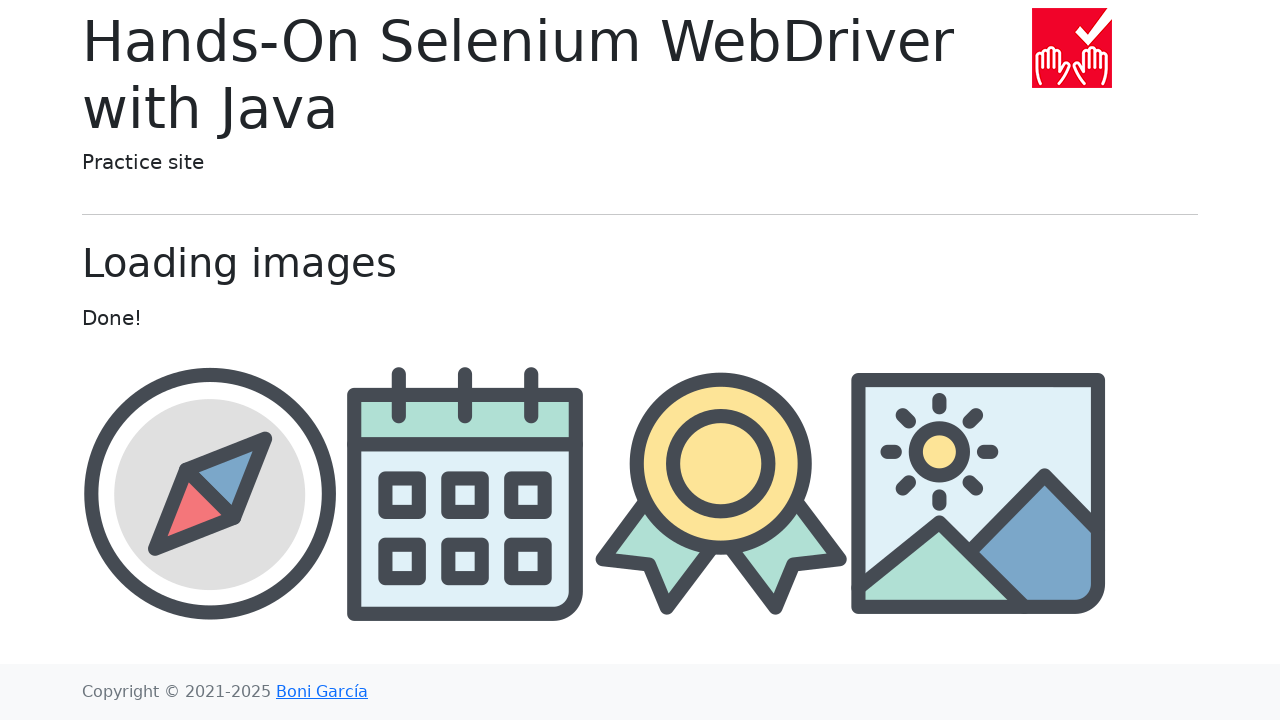

Confirmed the 4th image is attached to the DOM
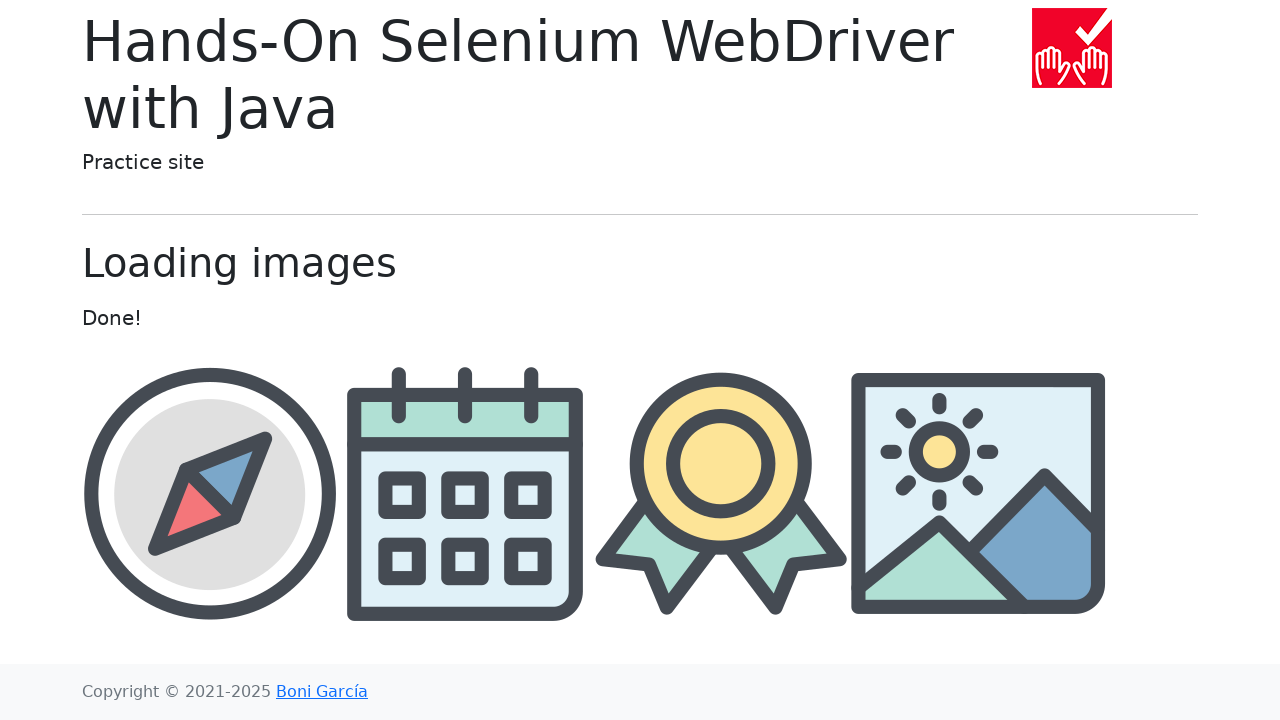

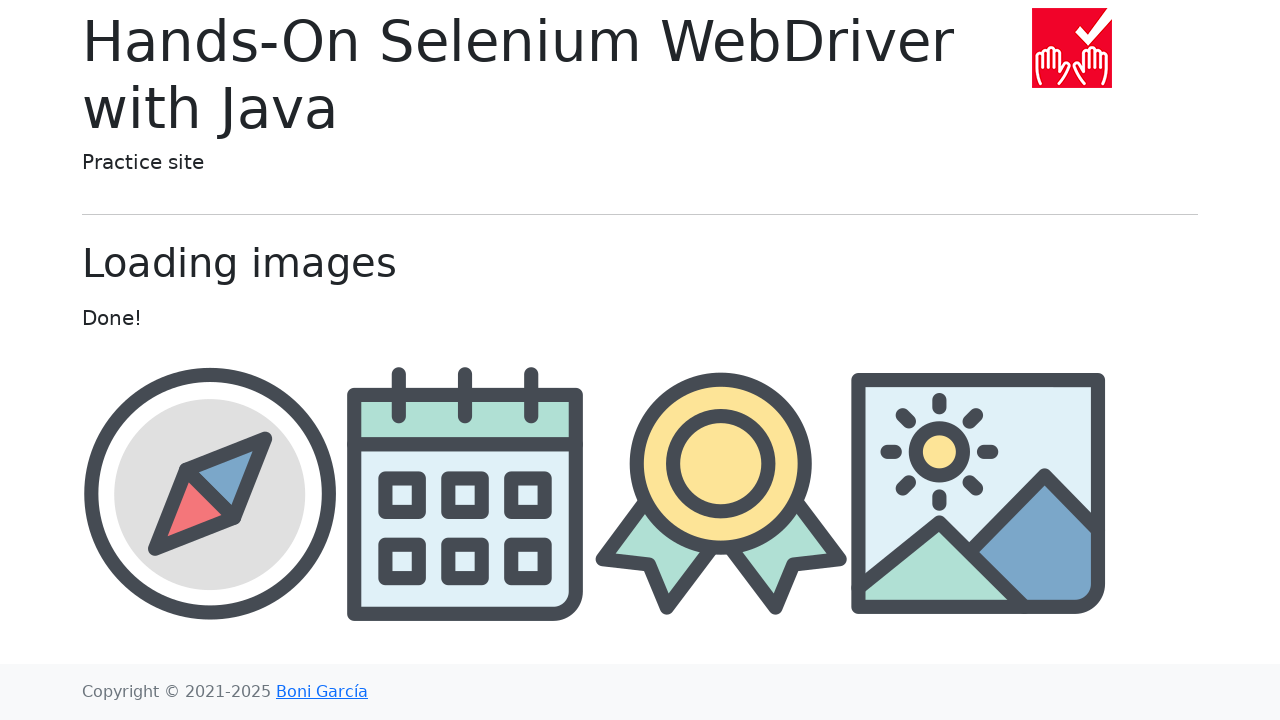